Navigates to the Playwright Vietnam material site and clicks on the Register link.

Starting URL: https://material.playwrightvn.com/

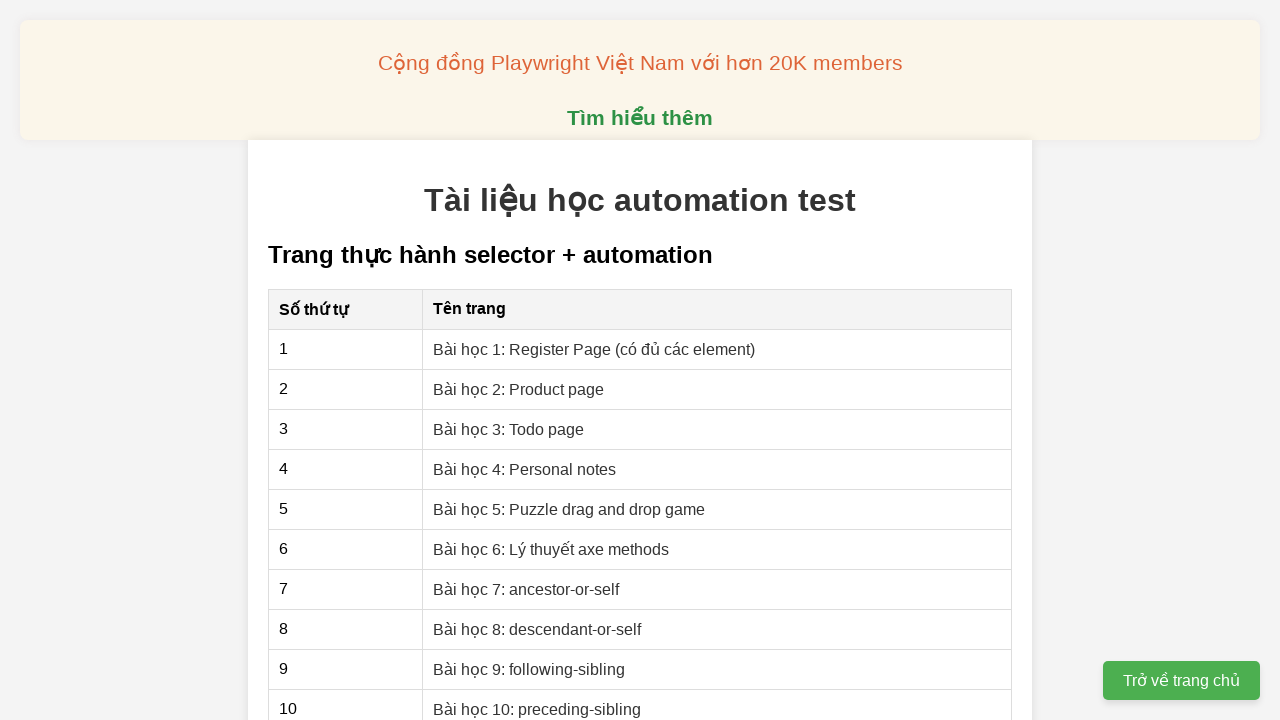

Navigated to Playwright Vietnam material site
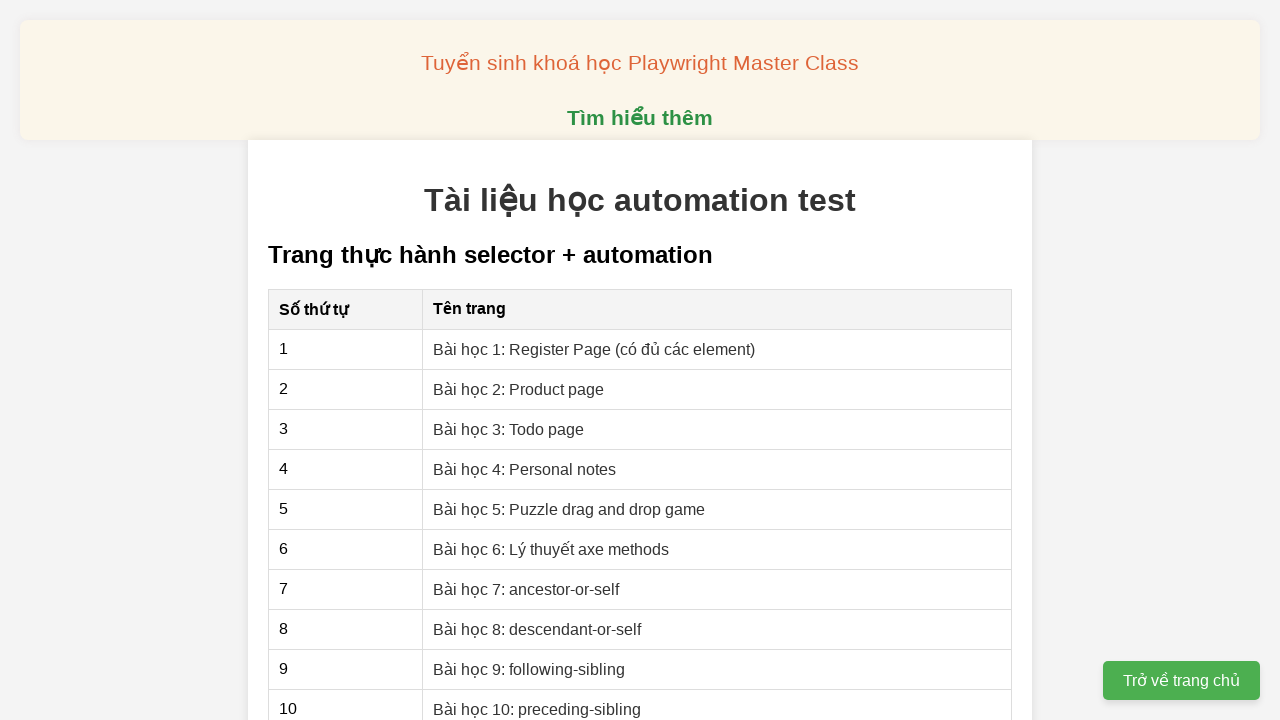

Clicked on the Register link at (594, 349) on internal:role=link[name="Register"i]
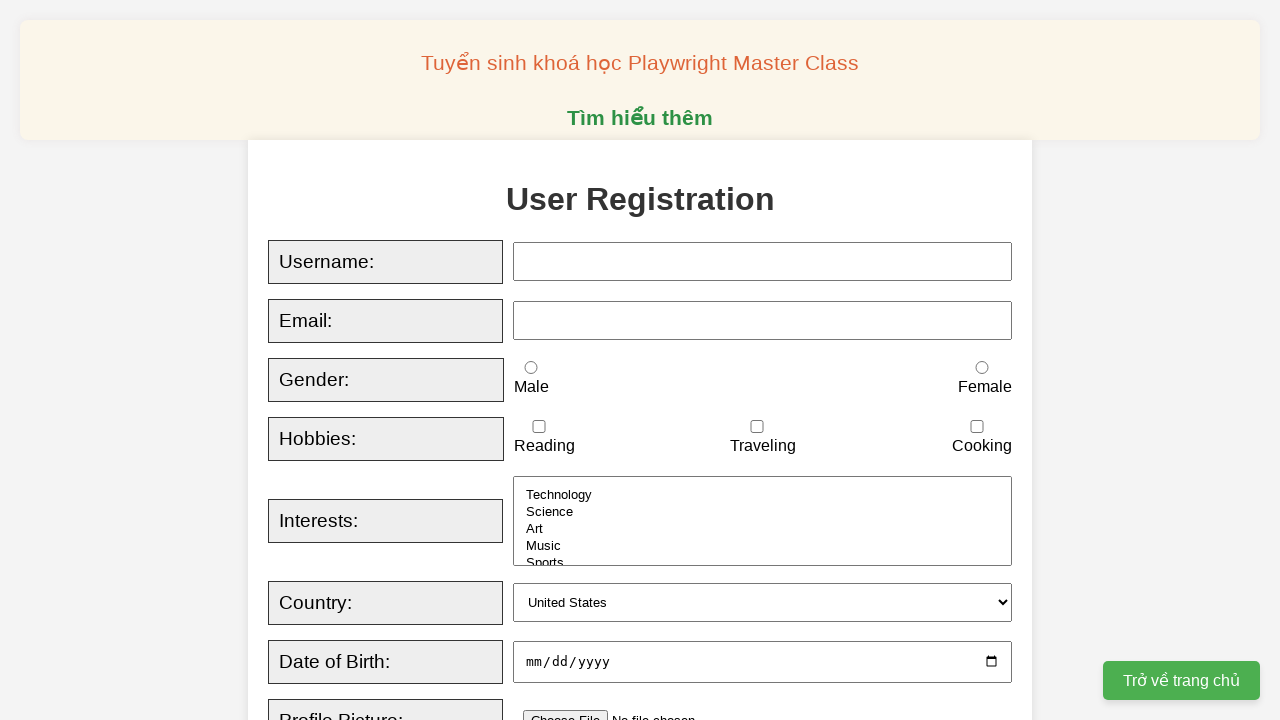

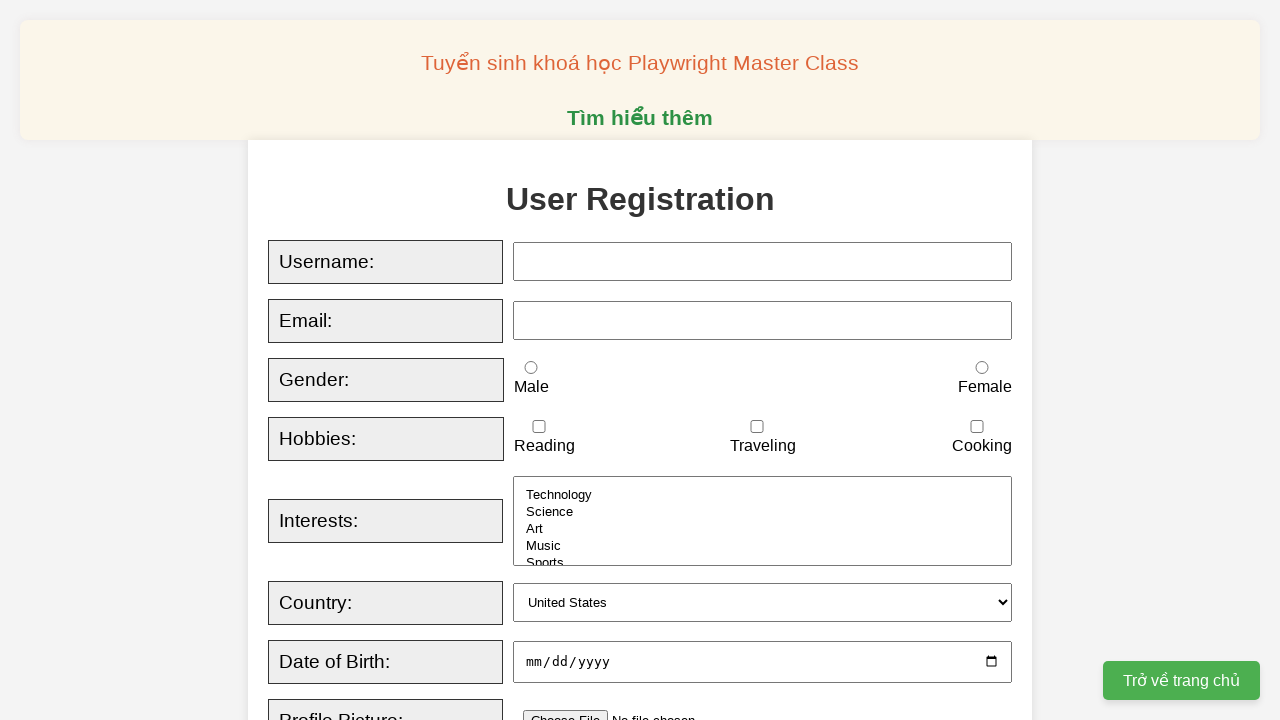